Tests table data calculation by summing values in a column and verifying against the displayed total

Starting URL: https://rahulshettyacademy.com/AutomationPractice/

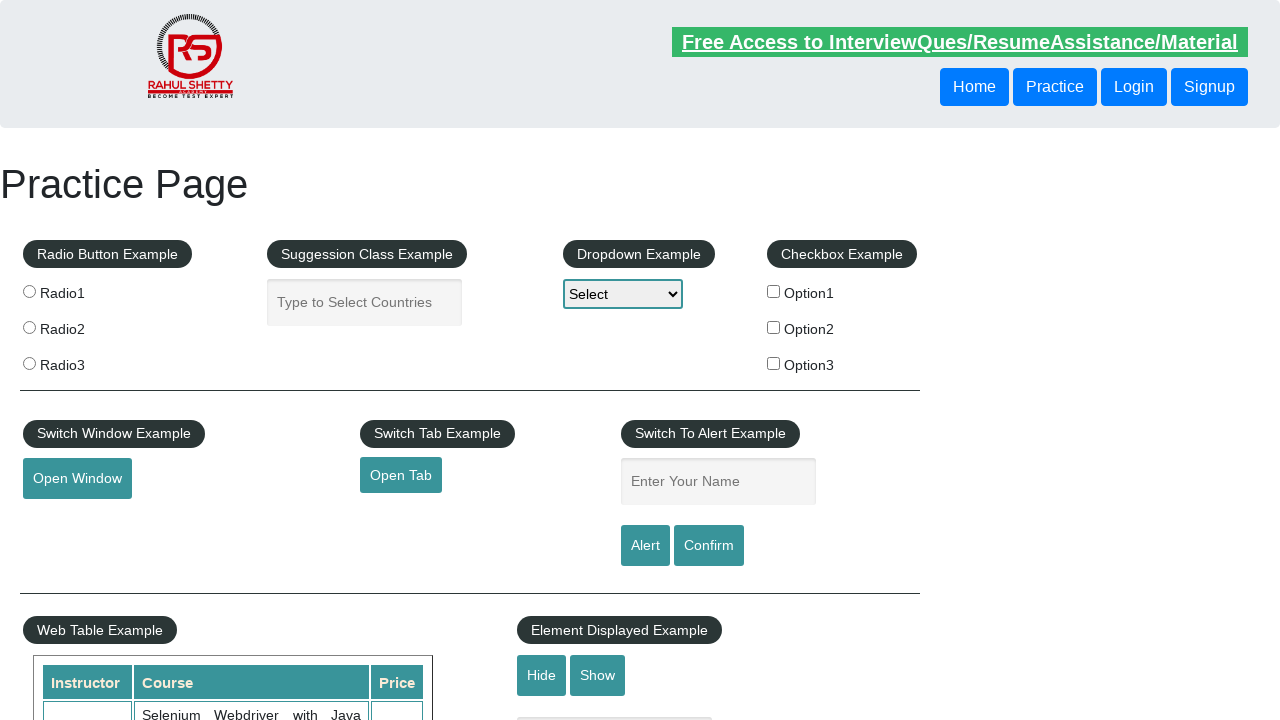

Navigated to AutomationPractice page
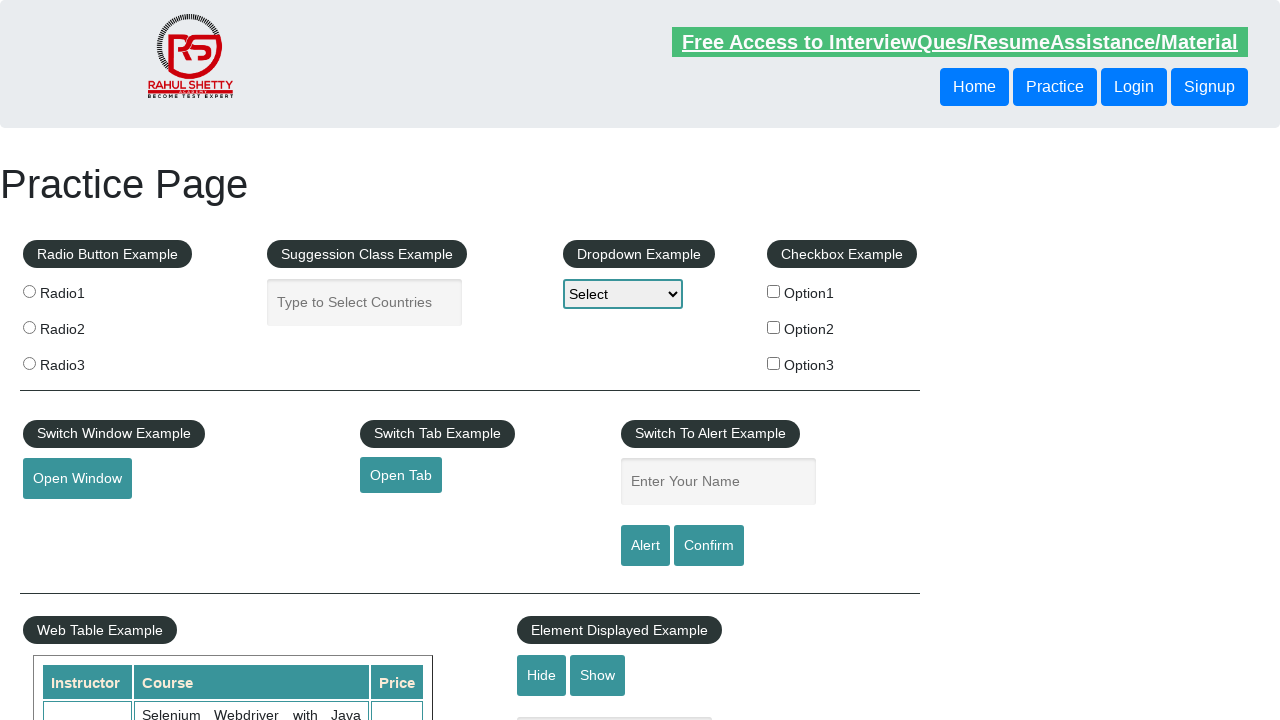

Scrolled down 500px to make table visible
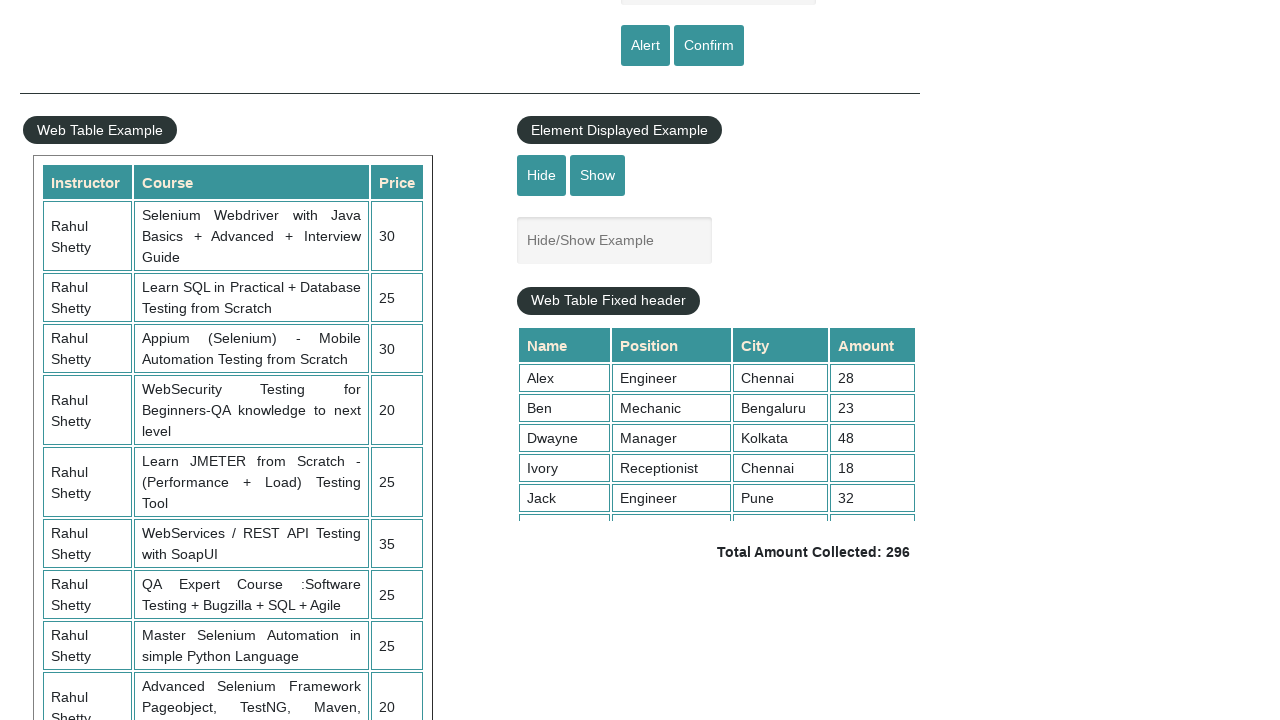

Scrolled within fixed header table to view all rows
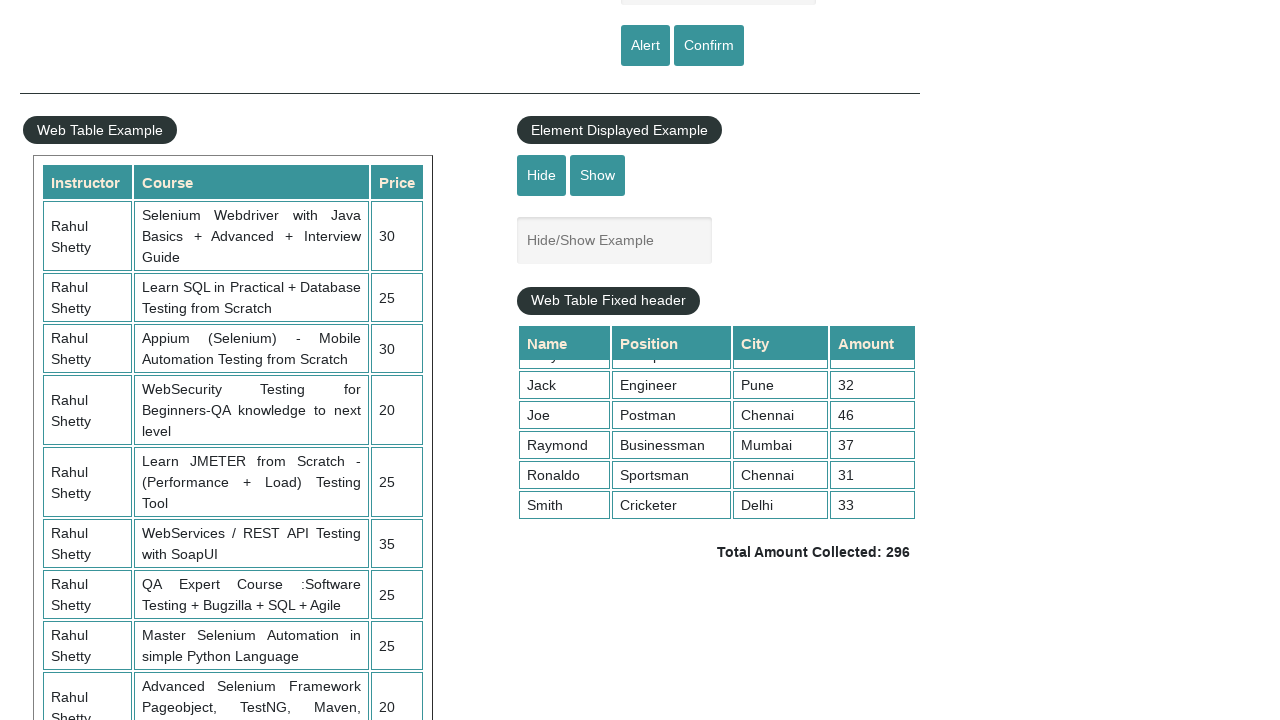

Retrieved all values from 4th column: ['28', '23', '48', '18', '32', '46', '37', '31', '33']
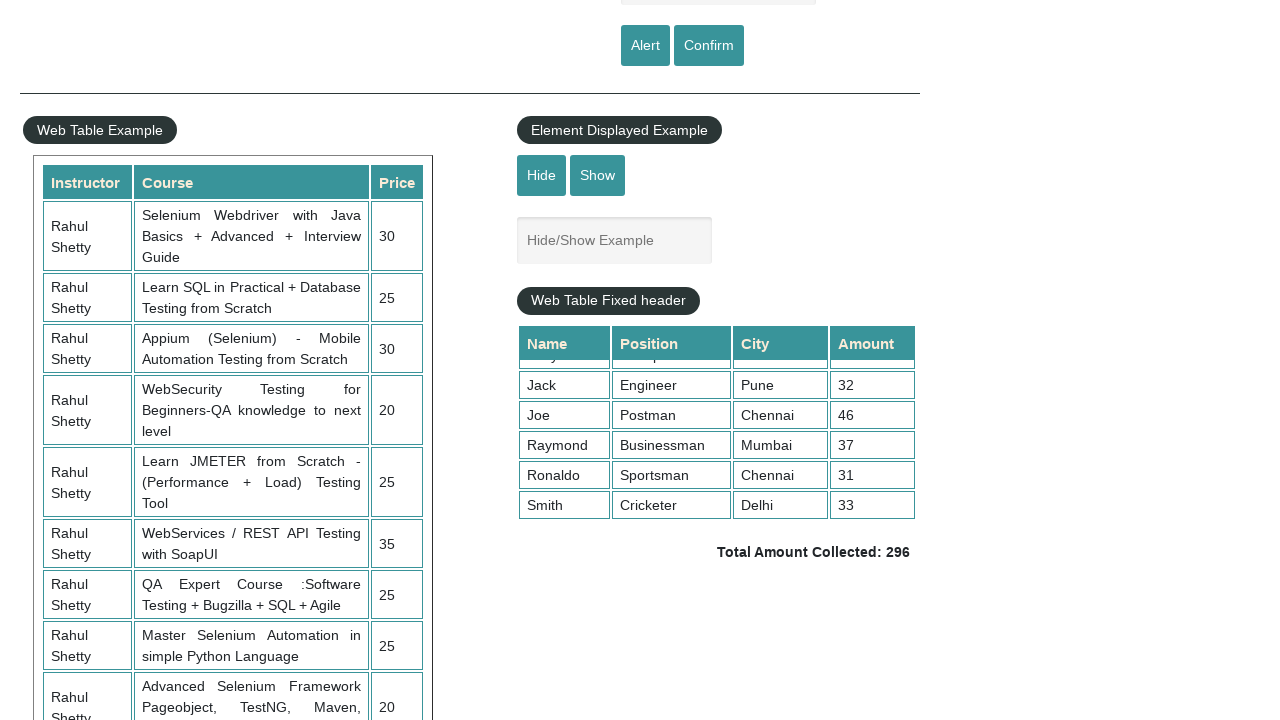

Calculated sum of column values: 296
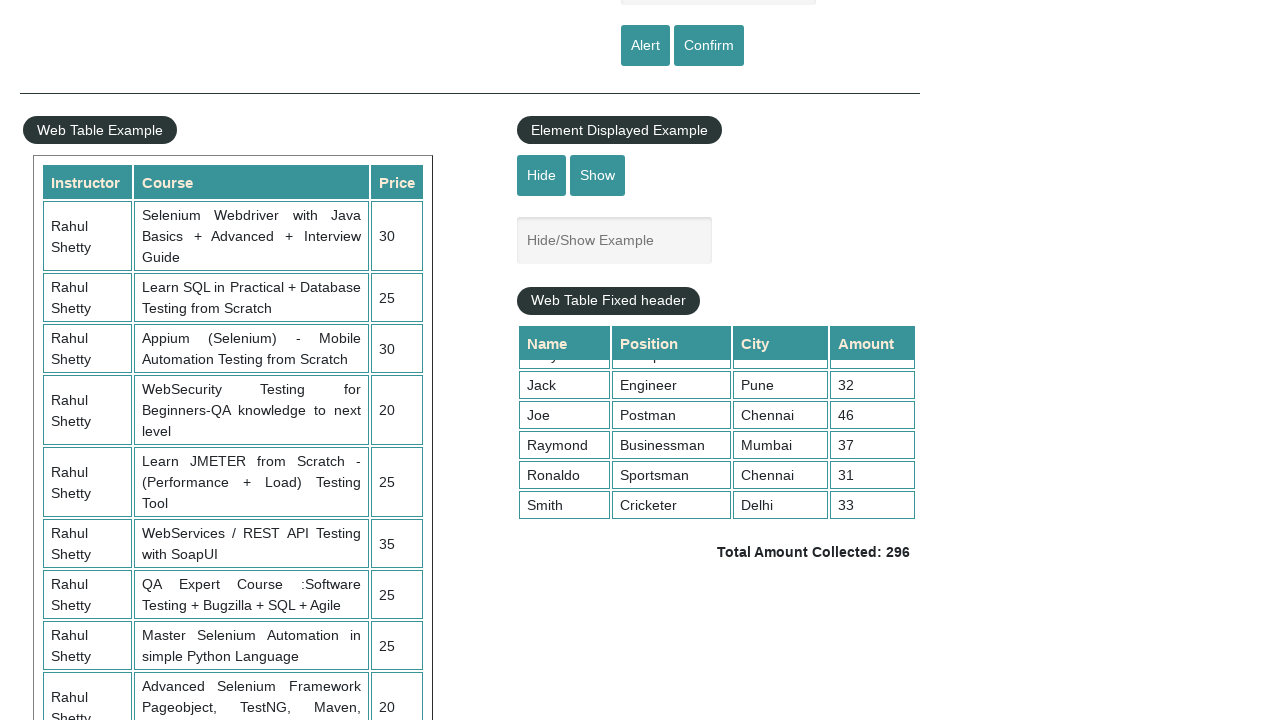

Retrieved displayed total amount text:  Total Amount Collected: 296 
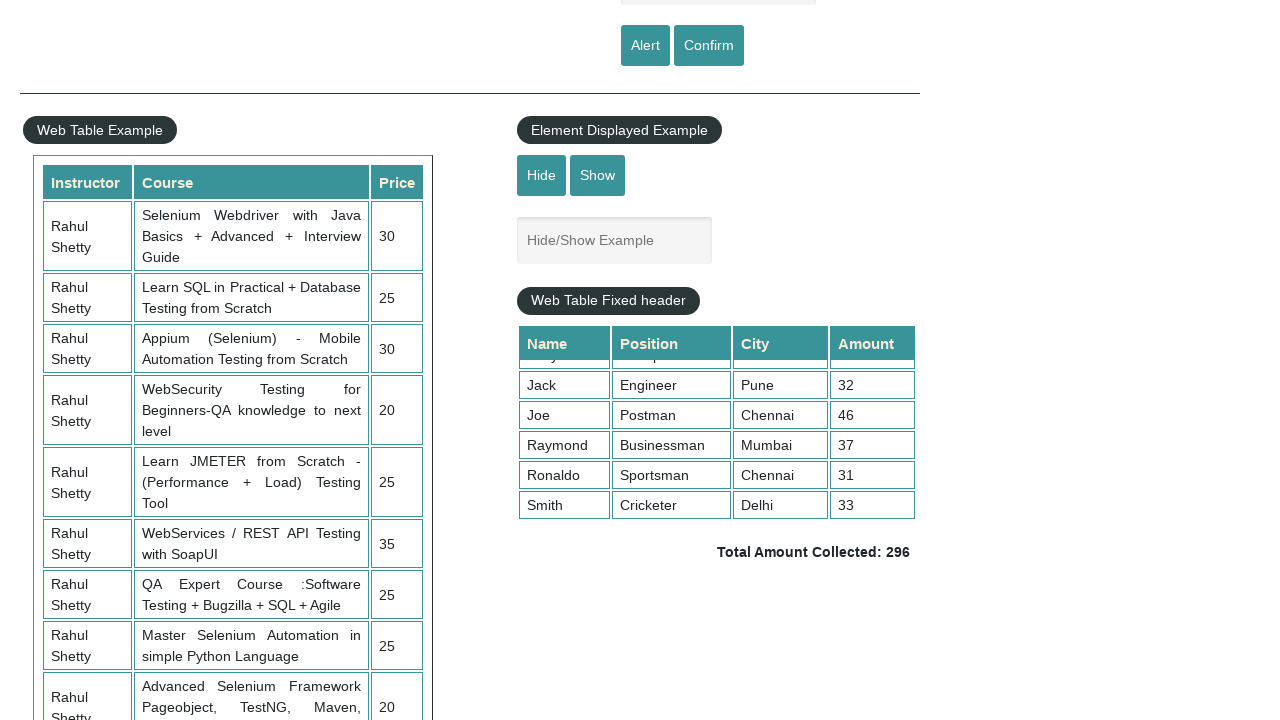

Parsed displayed sum from text: 296
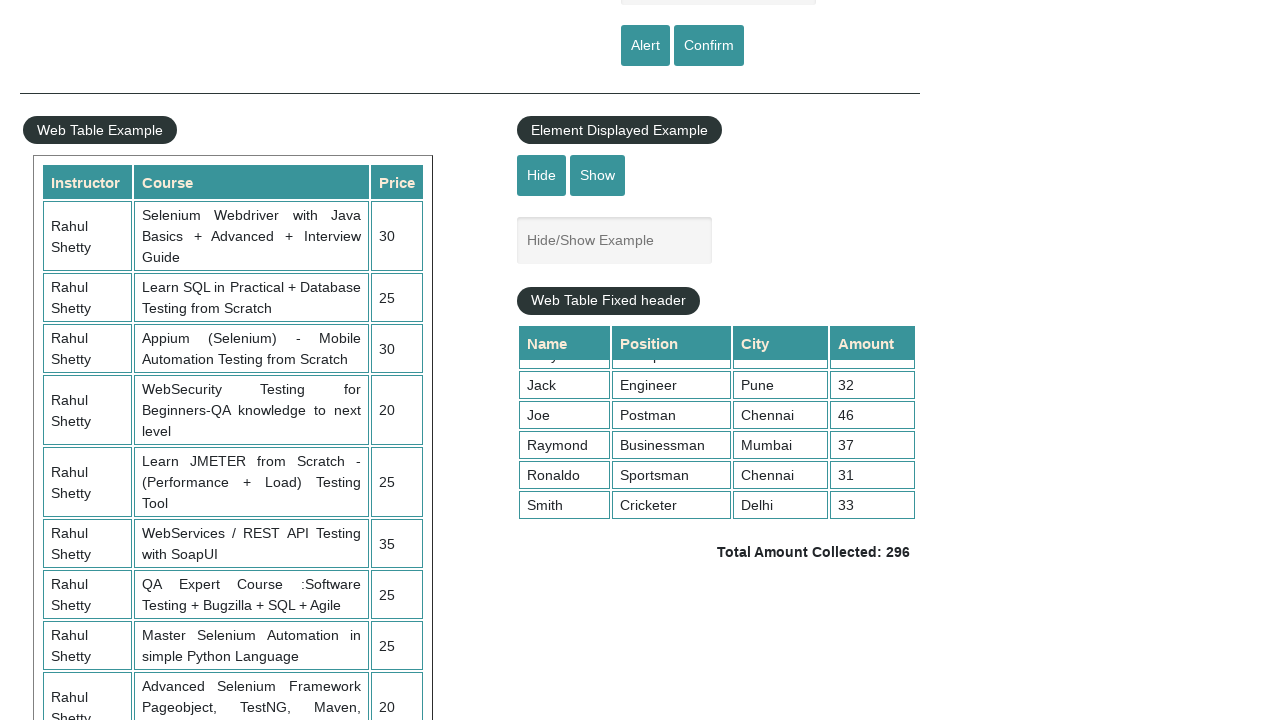

Assertion passed: calculated sum (296) matches displayed sum (296)
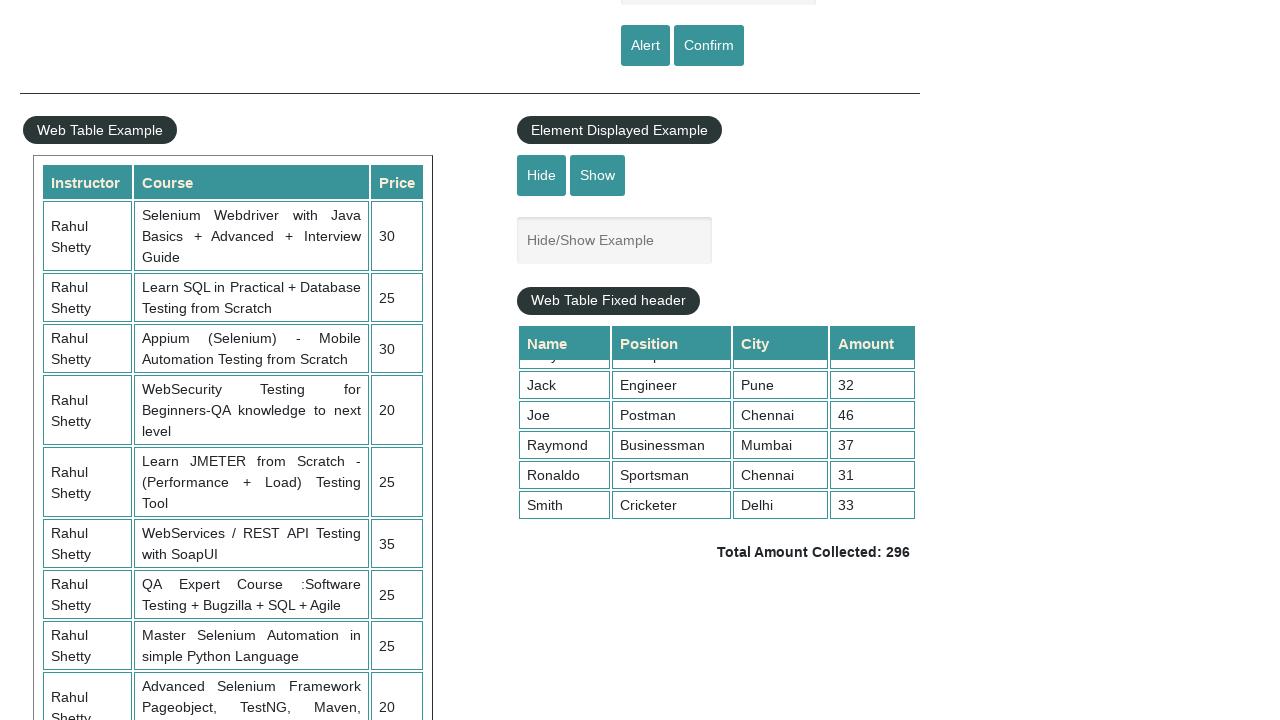

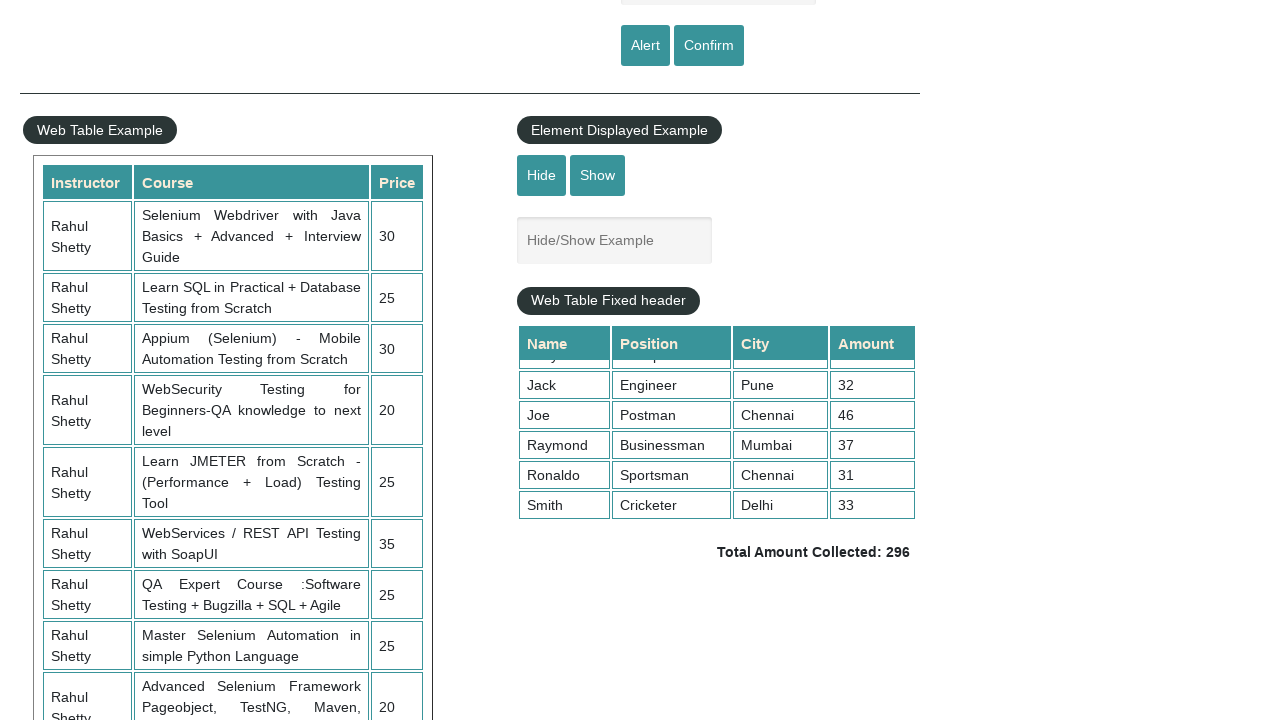